Tests the comment textarea functionality by entering a comment and verifying it was entered correctly

Starting URL: https://saucelabs.com/test/guinea-pig

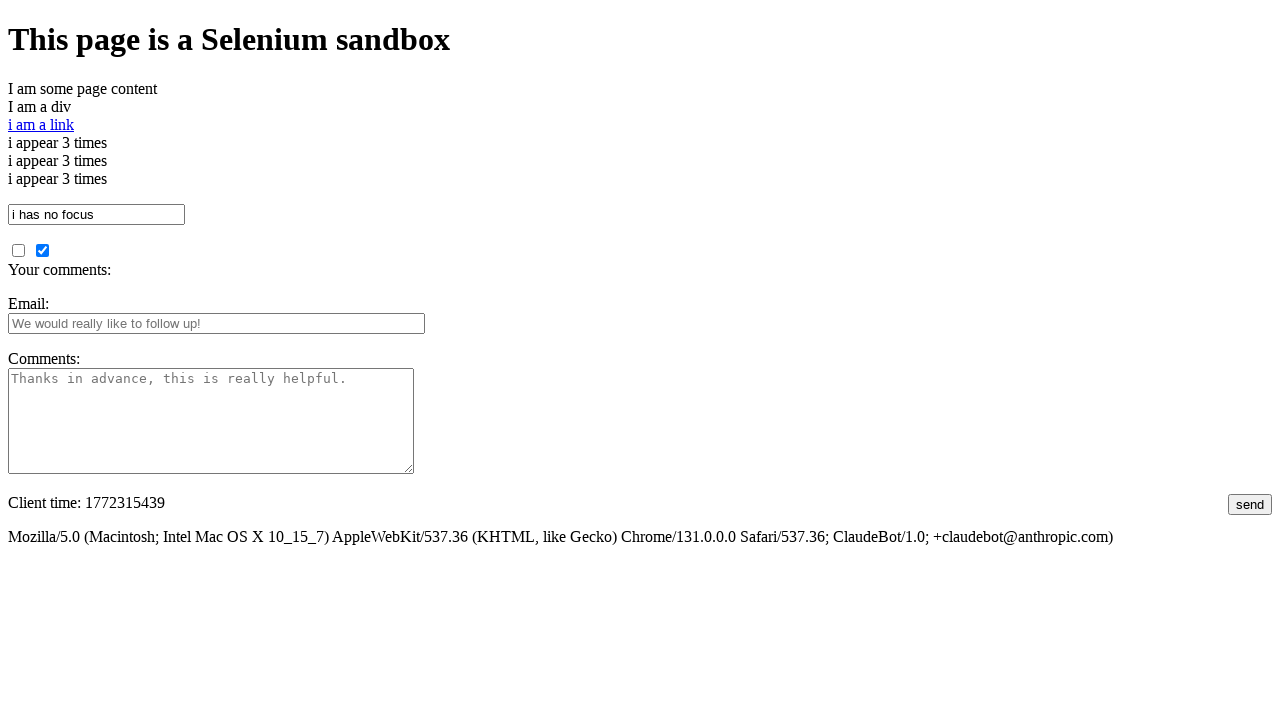

Filled comment textarea with unique UUID text on #comments
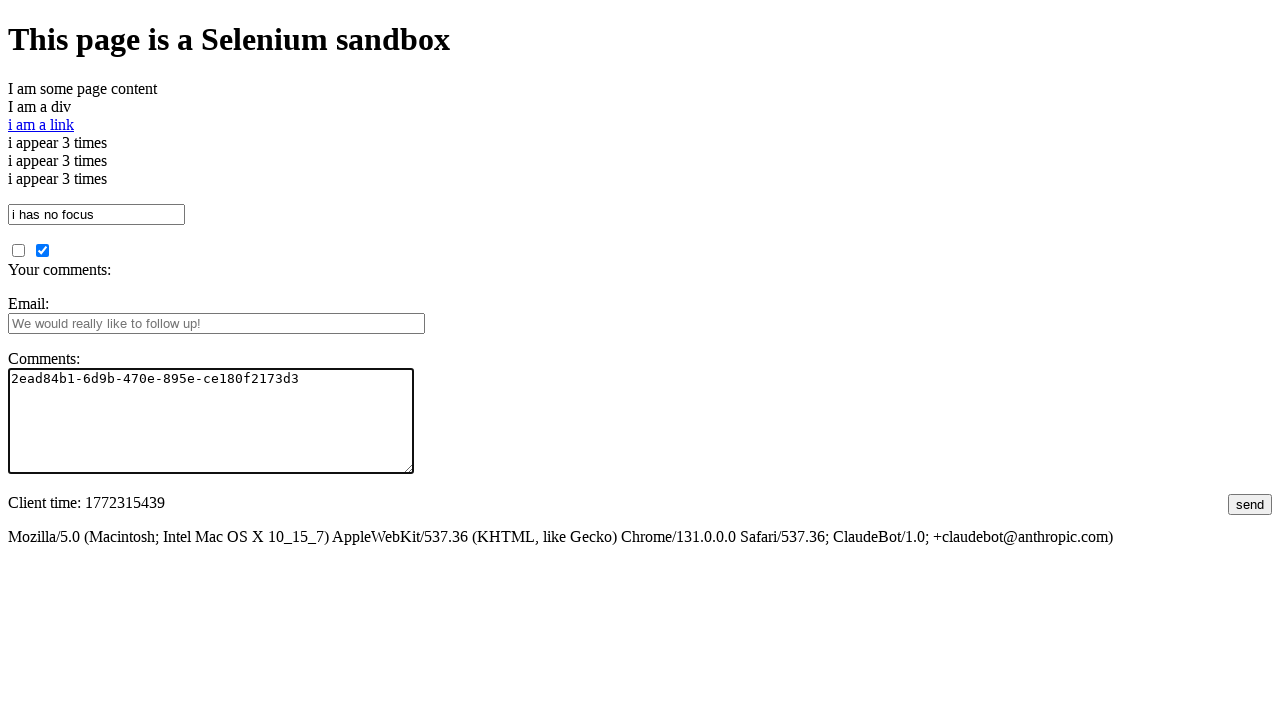

Verified that comment textarea contains the entered text
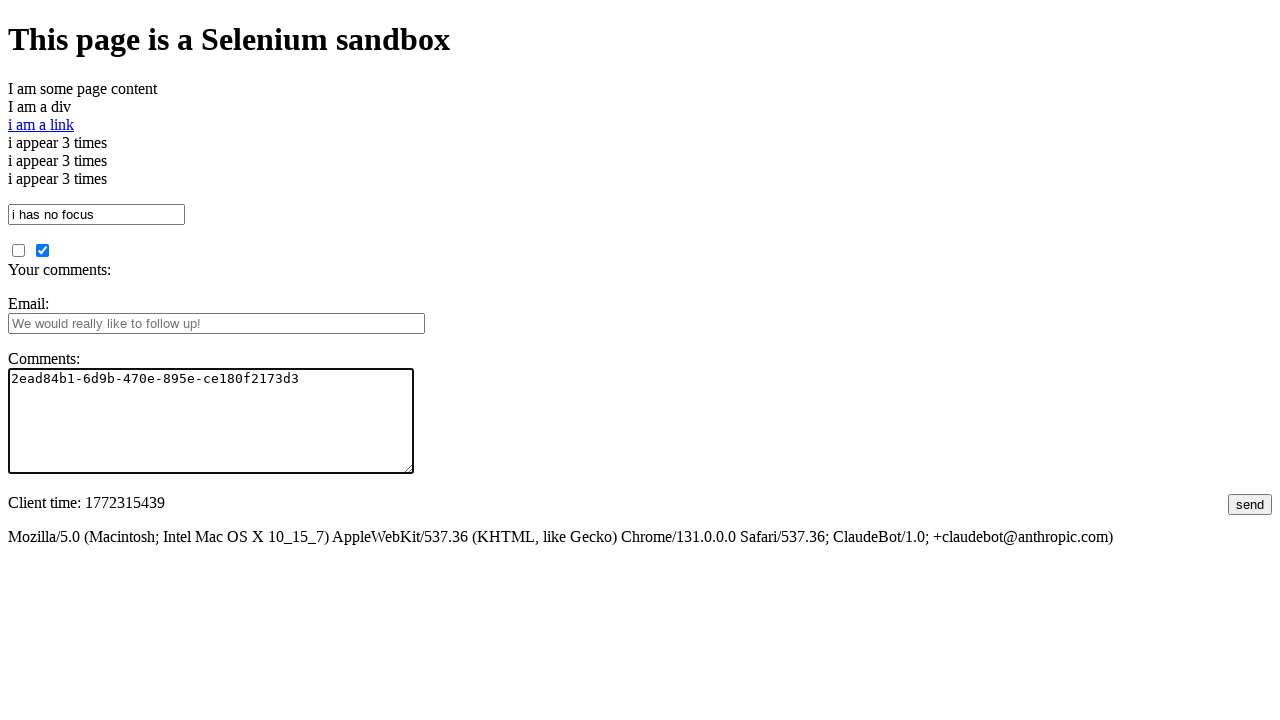

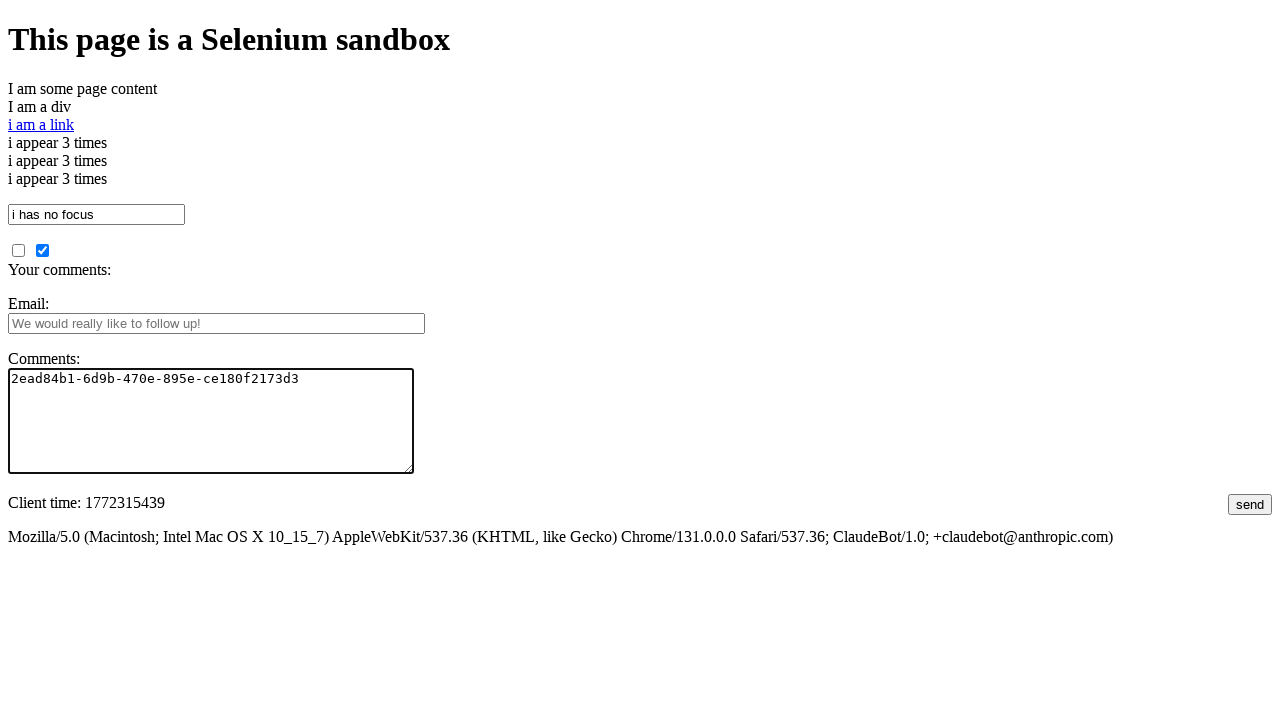